Navigates to JPL Space page and clicks the full image button to display the featured image

Starting URL: https://data-class-jpl-space.s3.amazonaws.com/JPL_Space/index.html

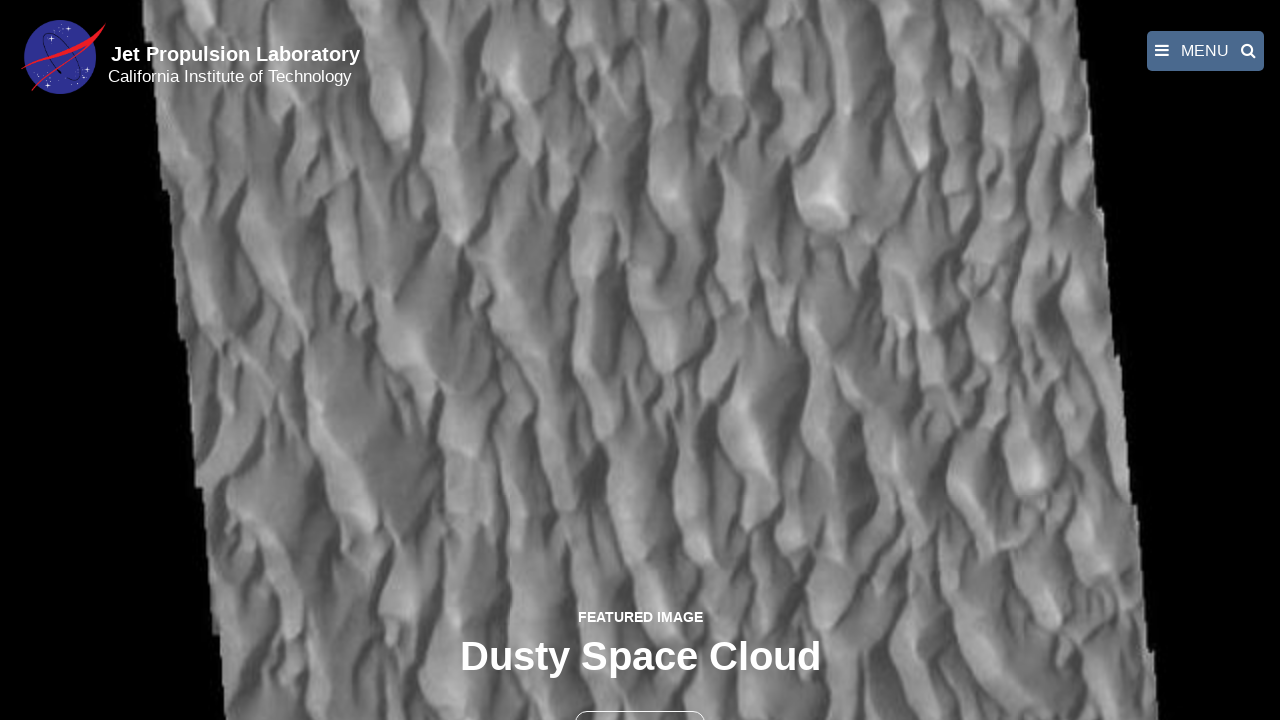

Navigated to JPL Space page
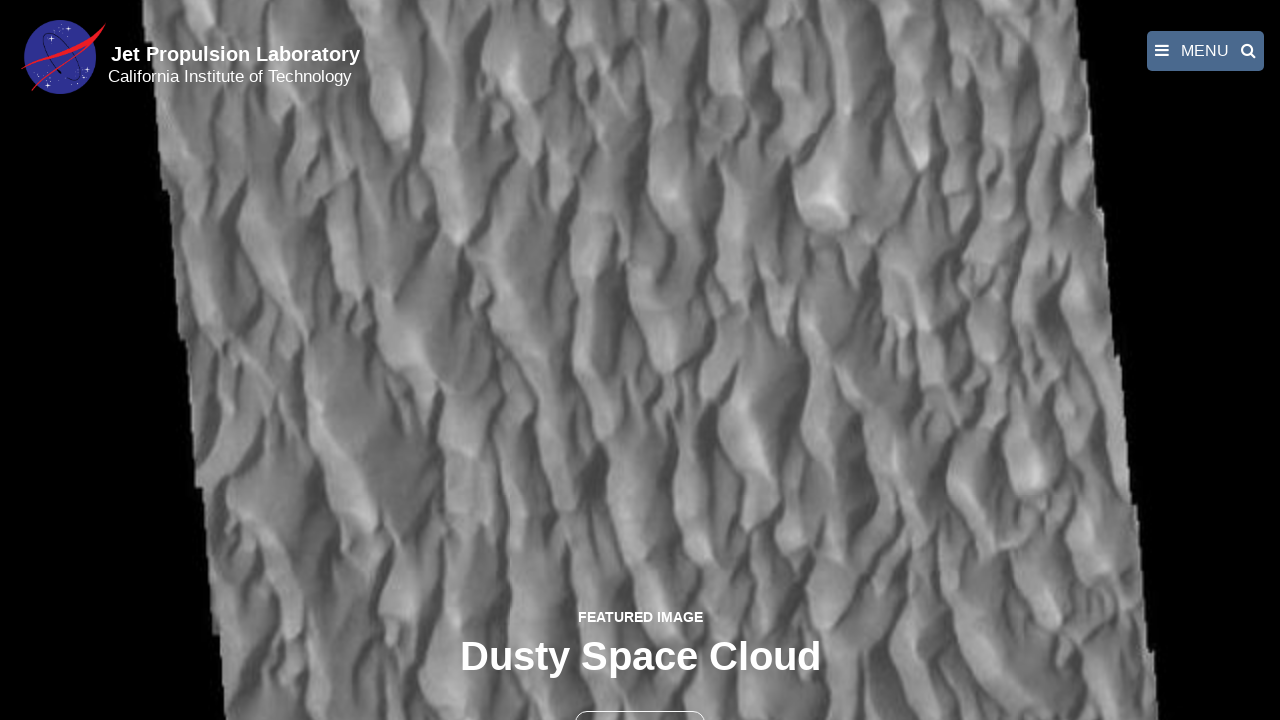

Clicked the full image button to display featured image at (640, 699) on button >> nth=1
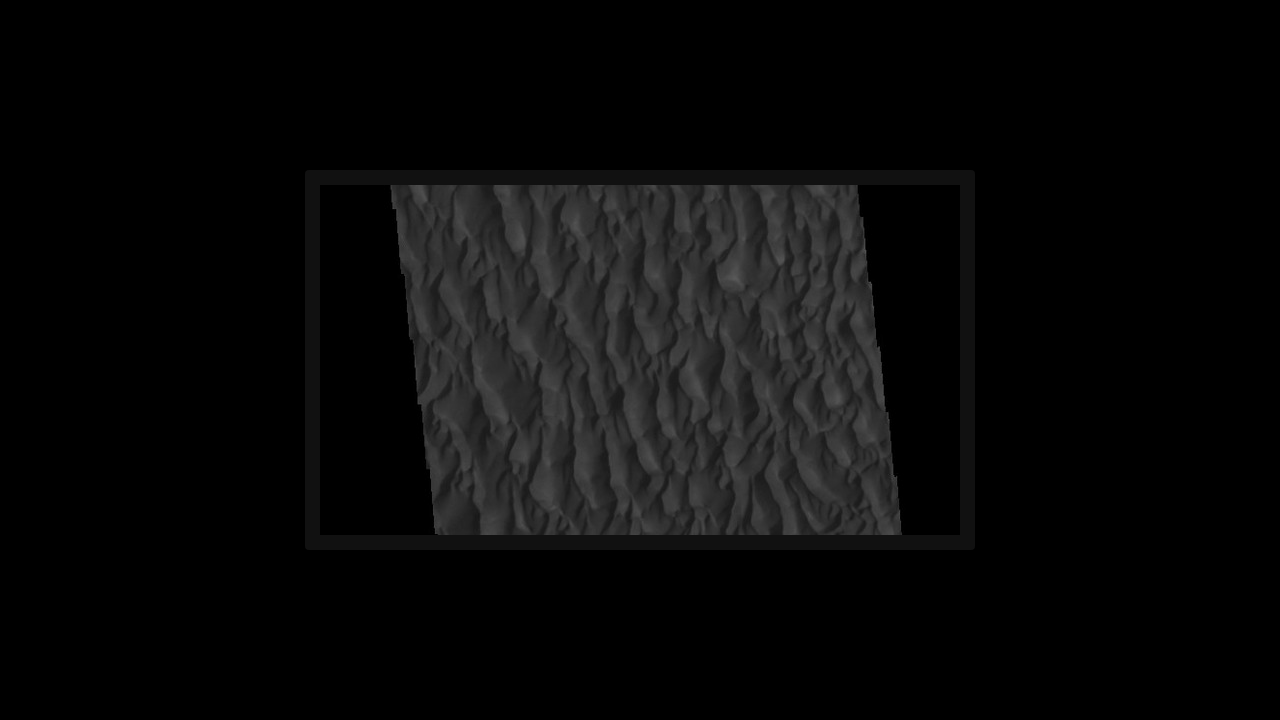

Featured image loaded and became visible
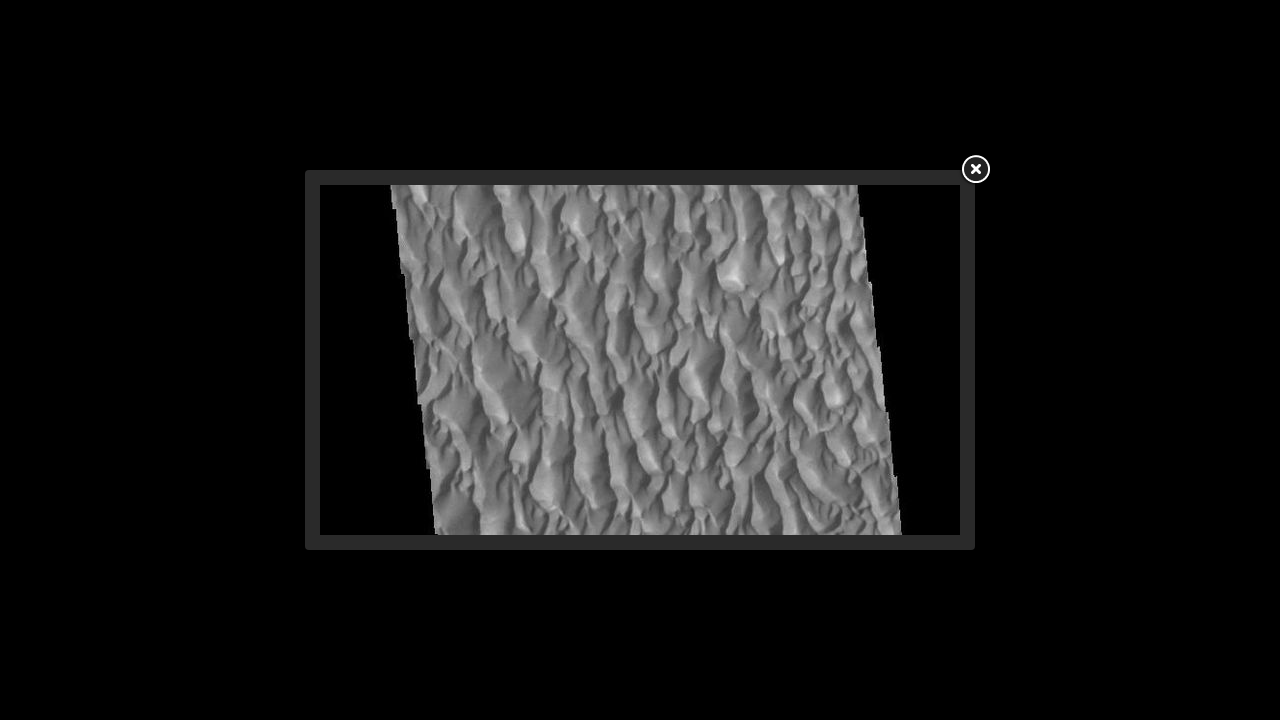

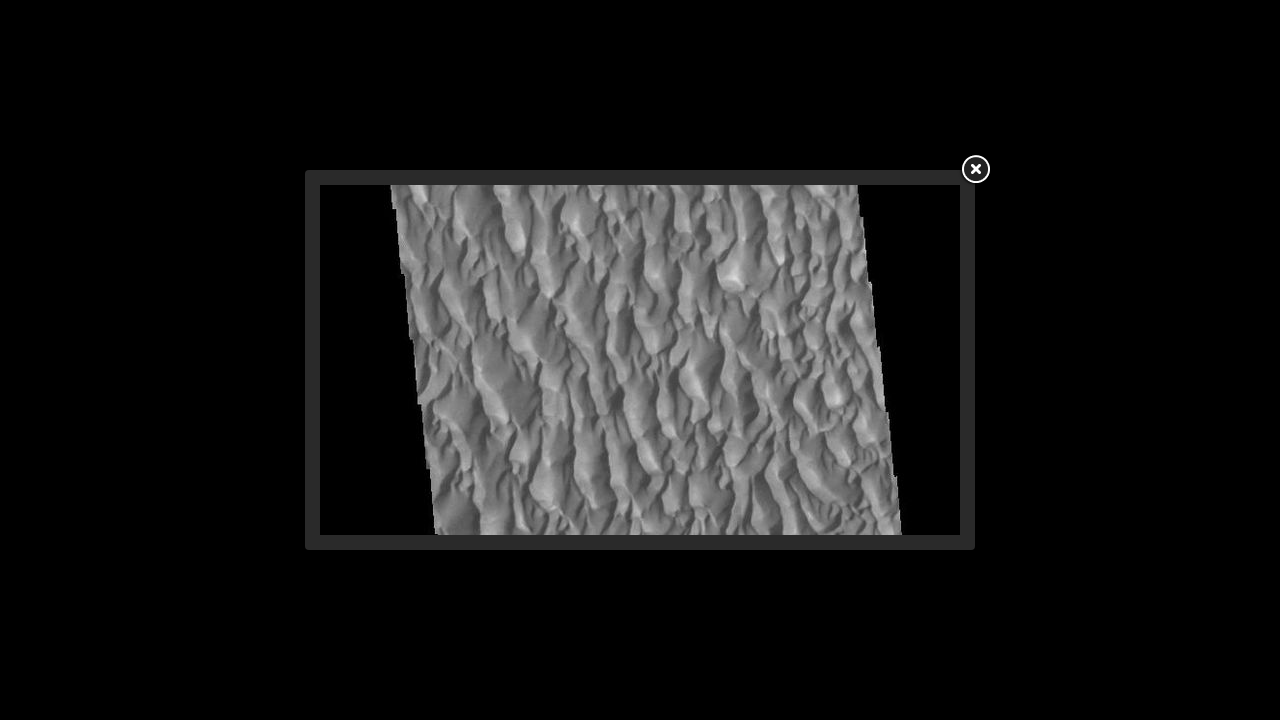